Tests finding an element that is dynamically created after clicking a start button

Starting URL: https://the-internet.herokuapp.com/dynamic_loading/2

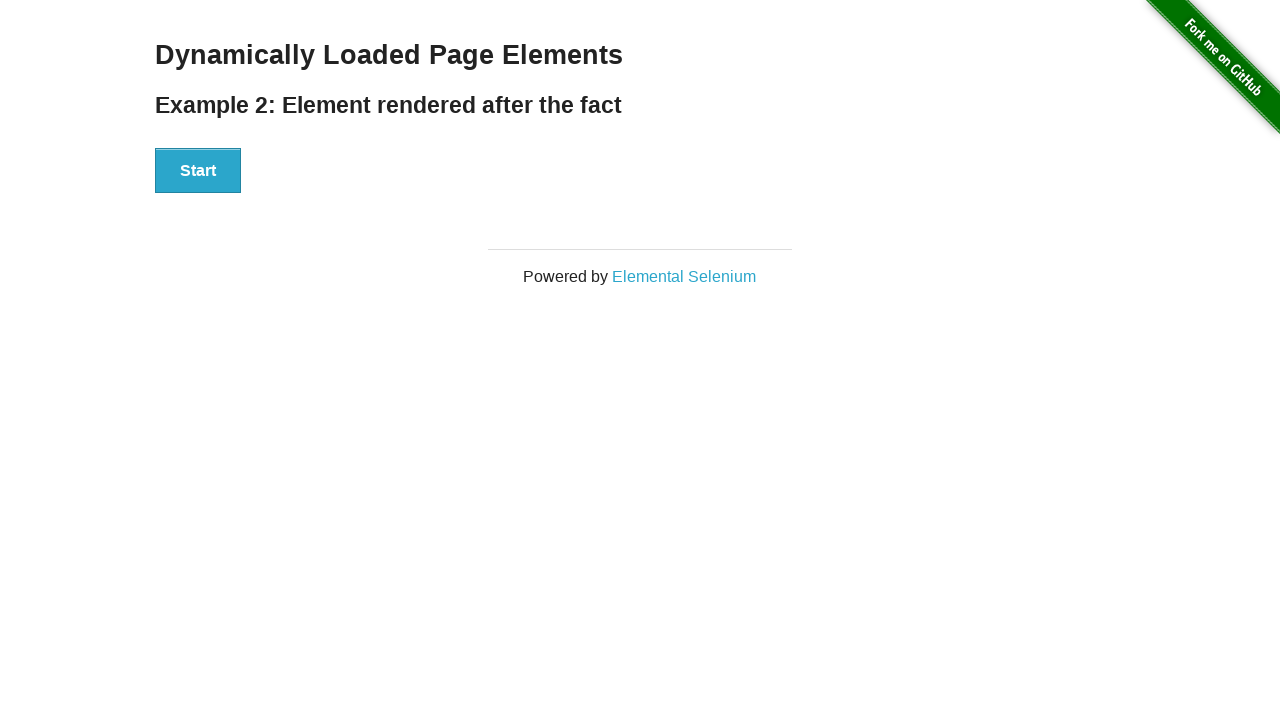

Clicked the start button to begin dynamic loading at (198, 171) on #start button
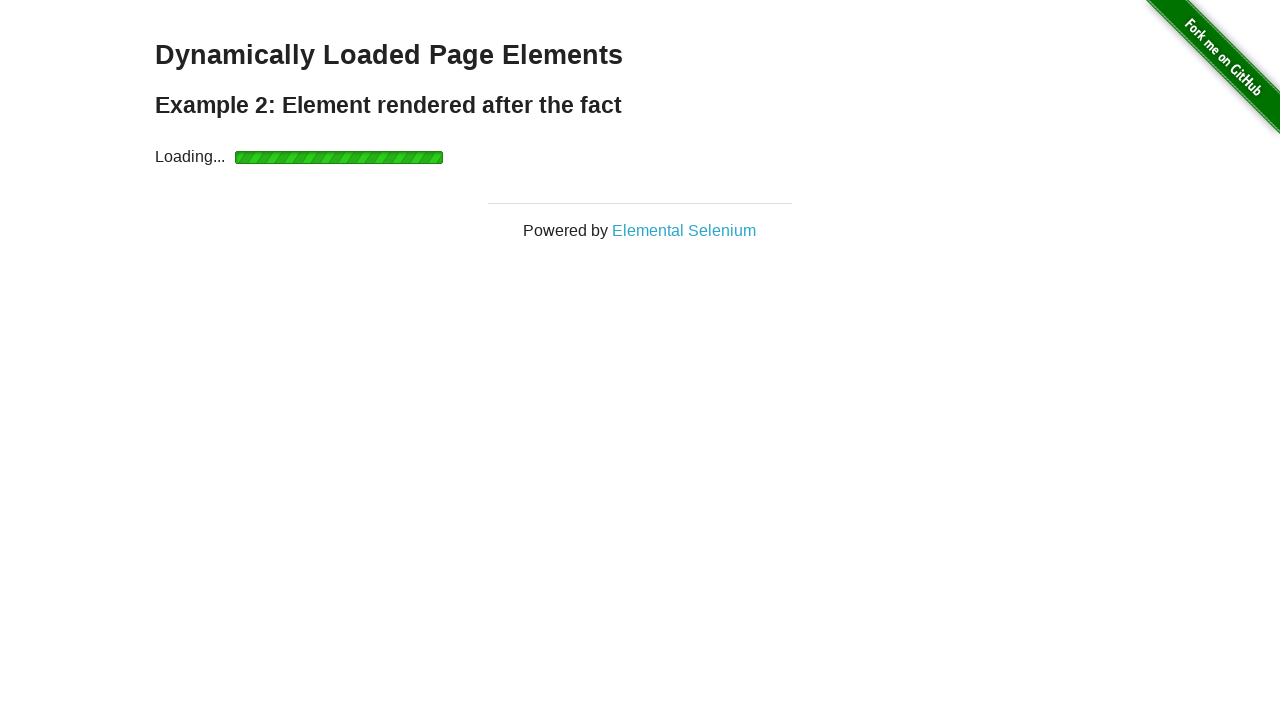

Waited for and confirmed the dynamically created 'Hello World' heading is visible
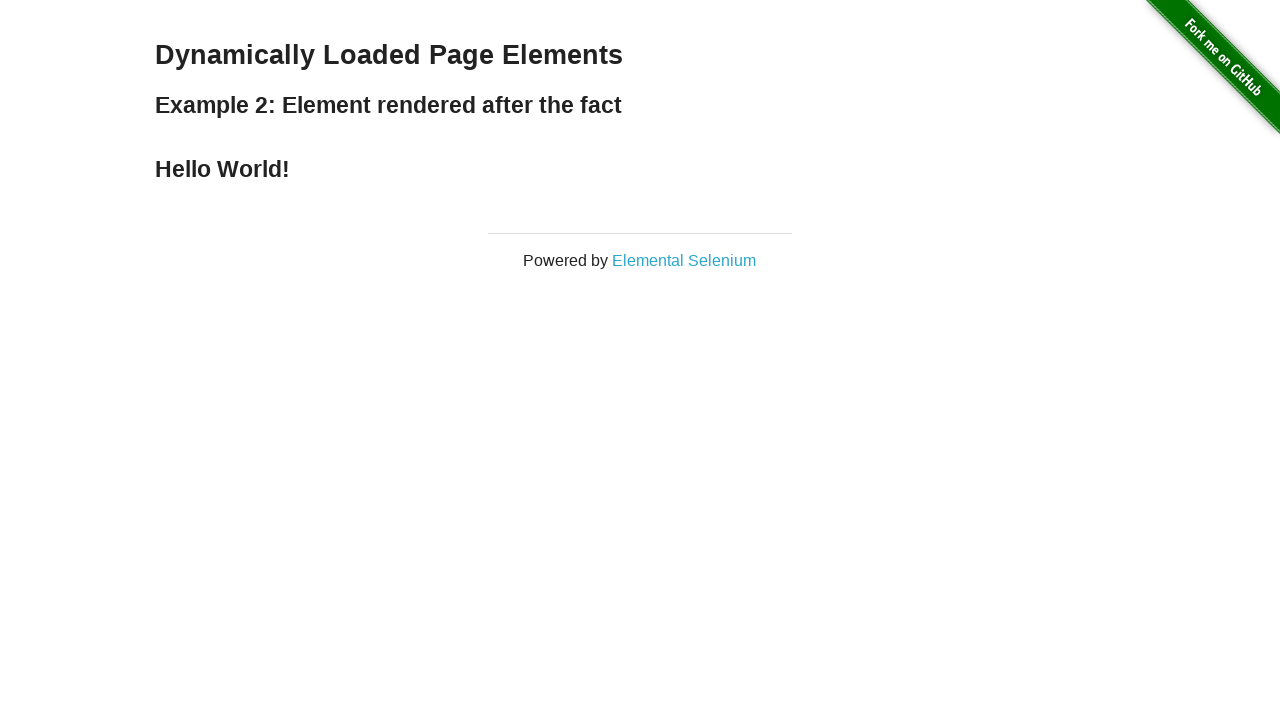

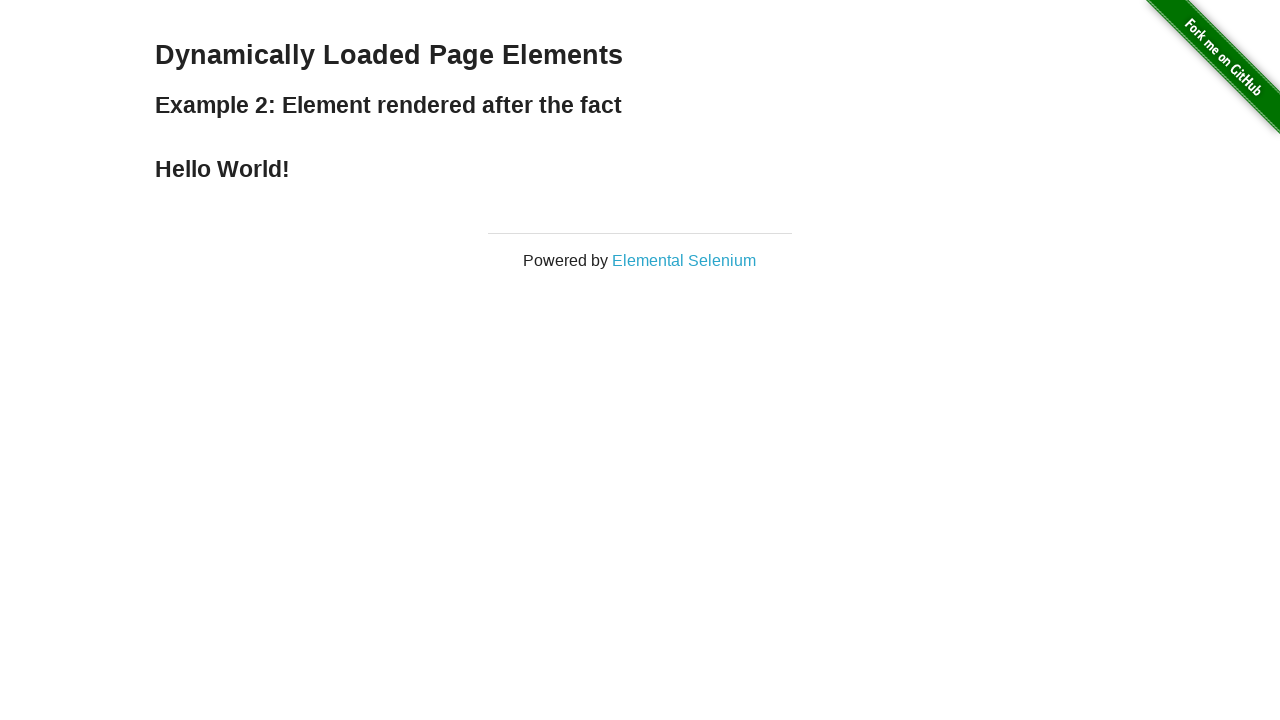